Tests various element information retrieval methods on a form page, checking element visibility, enabled state, selection status, and attributes

Starting URL: https://www.selenium.dev/selenium/web/inputs.html

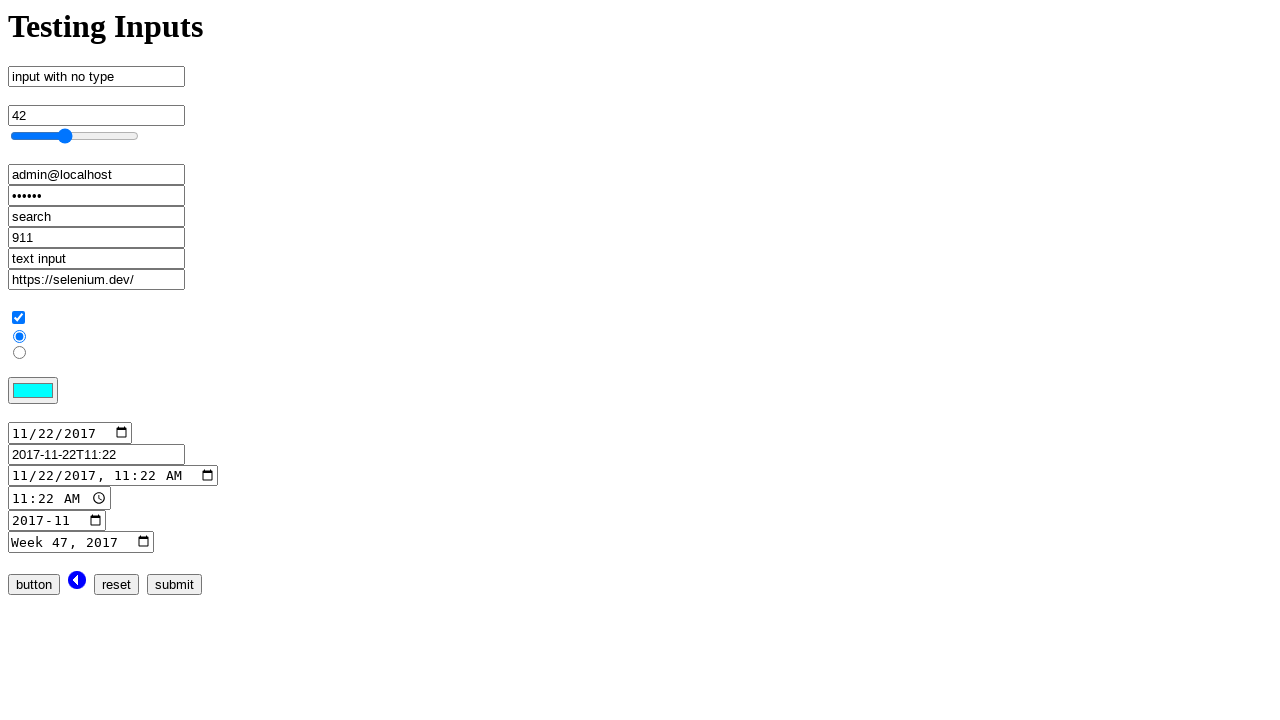

Navigated to inputs test page
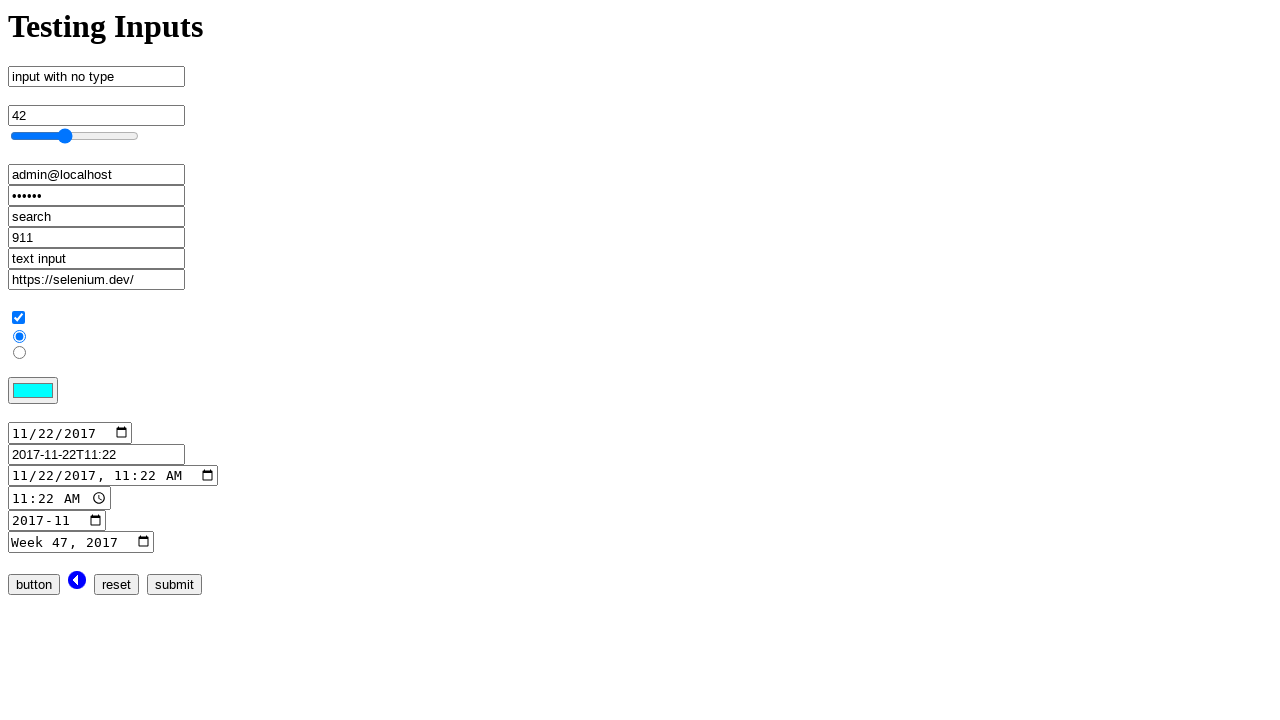

Located email input element
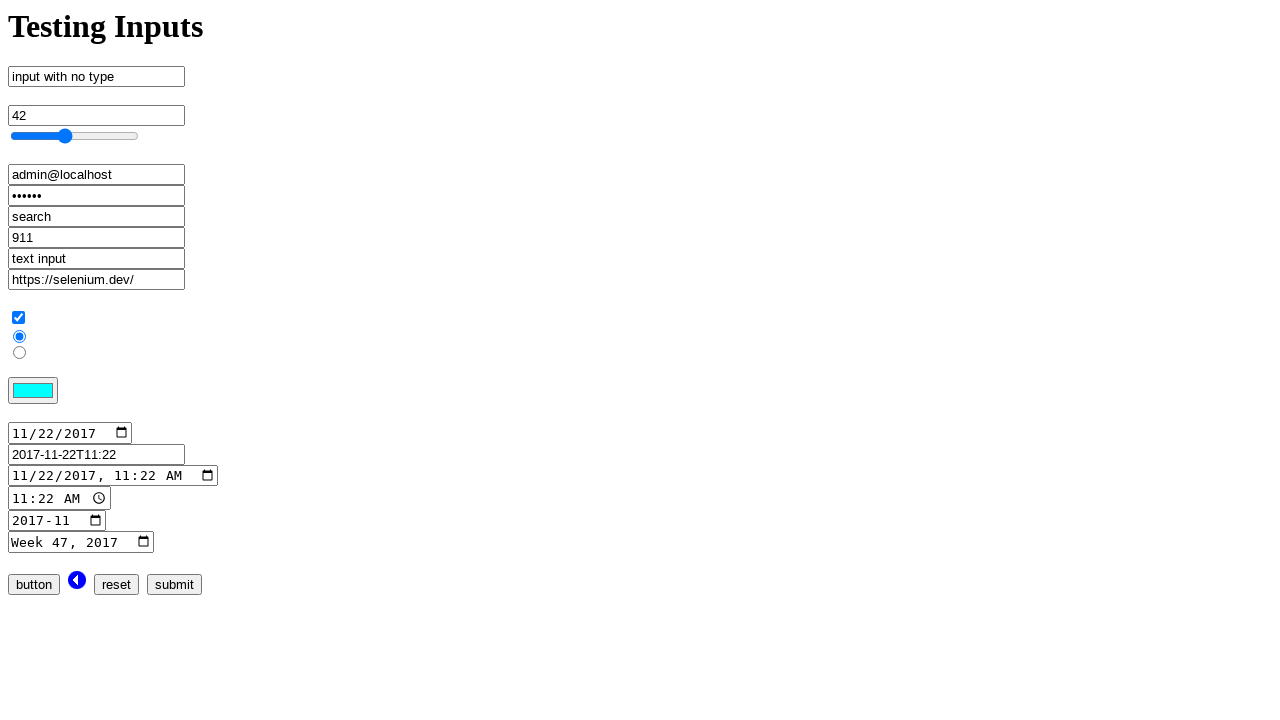

Verified email input is visible
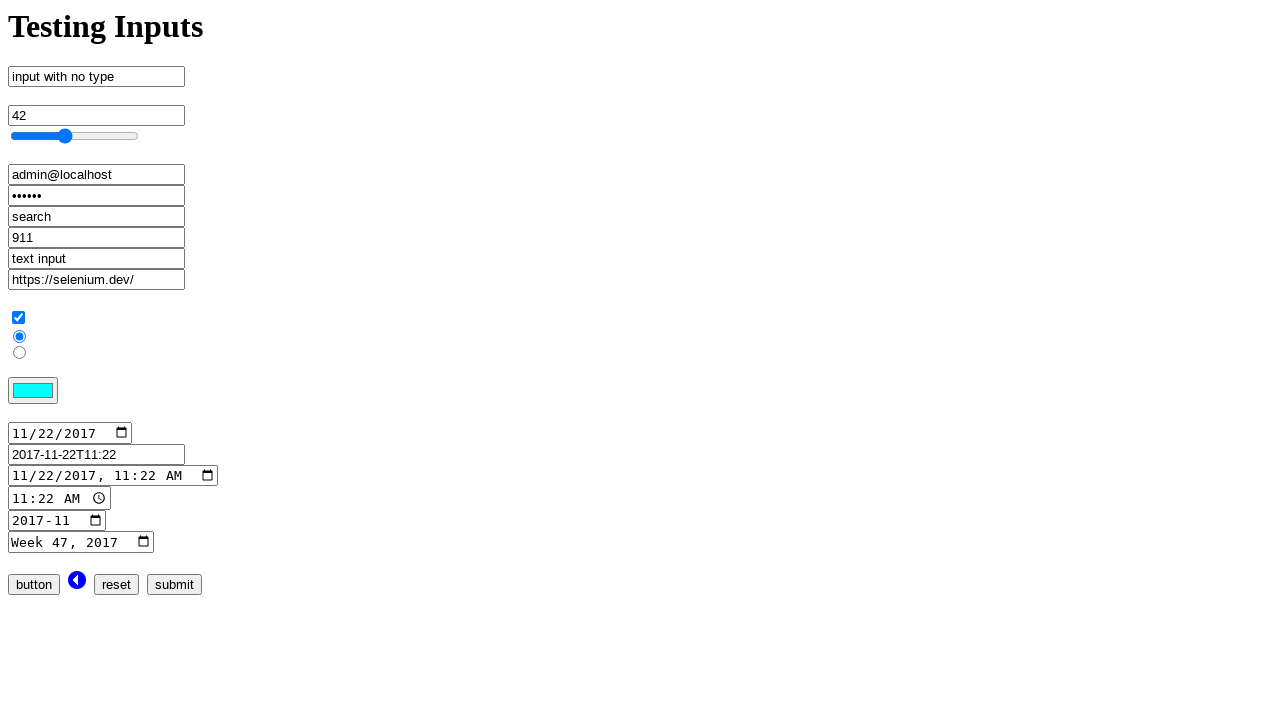

Located button input element
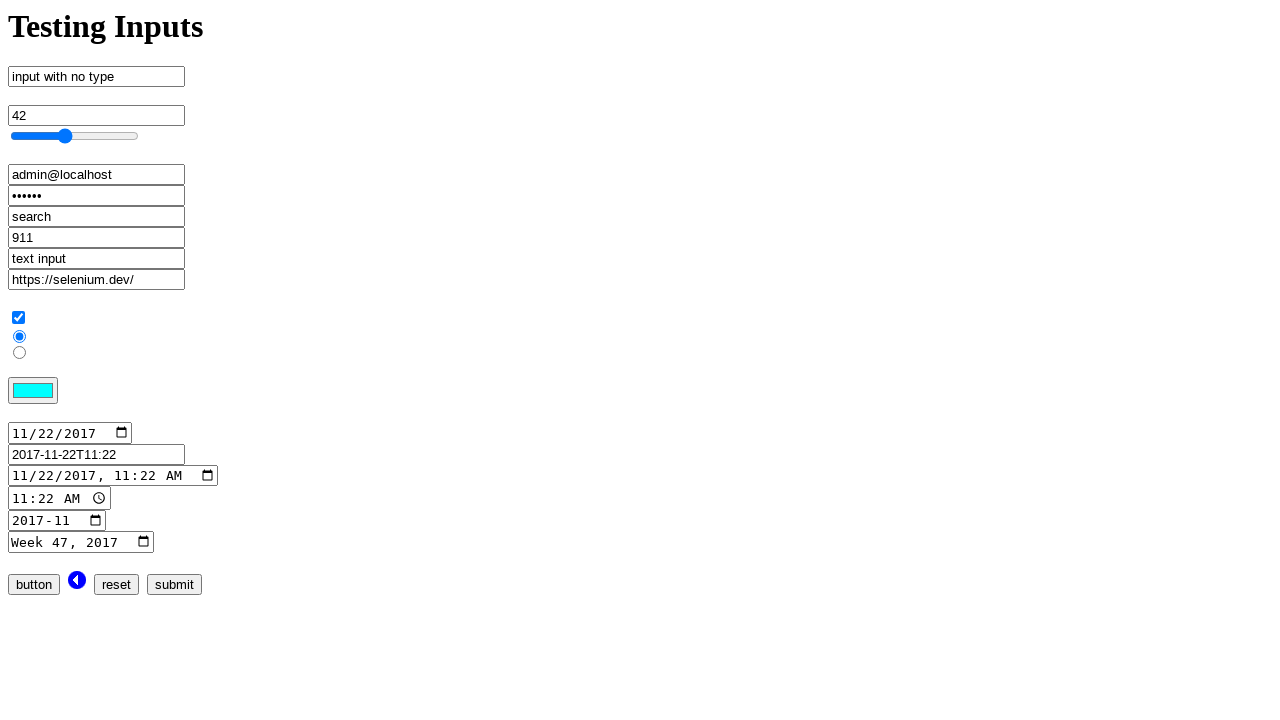

Verified button input is enabled
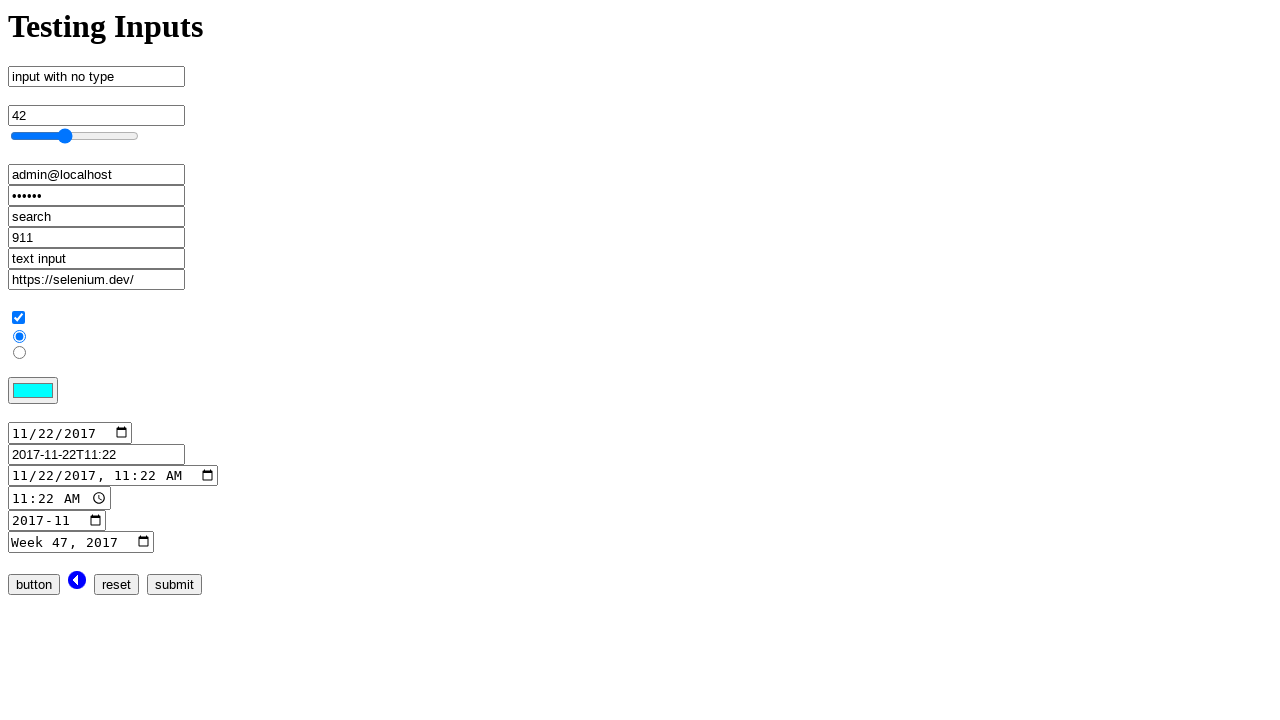

Located checkbox input element
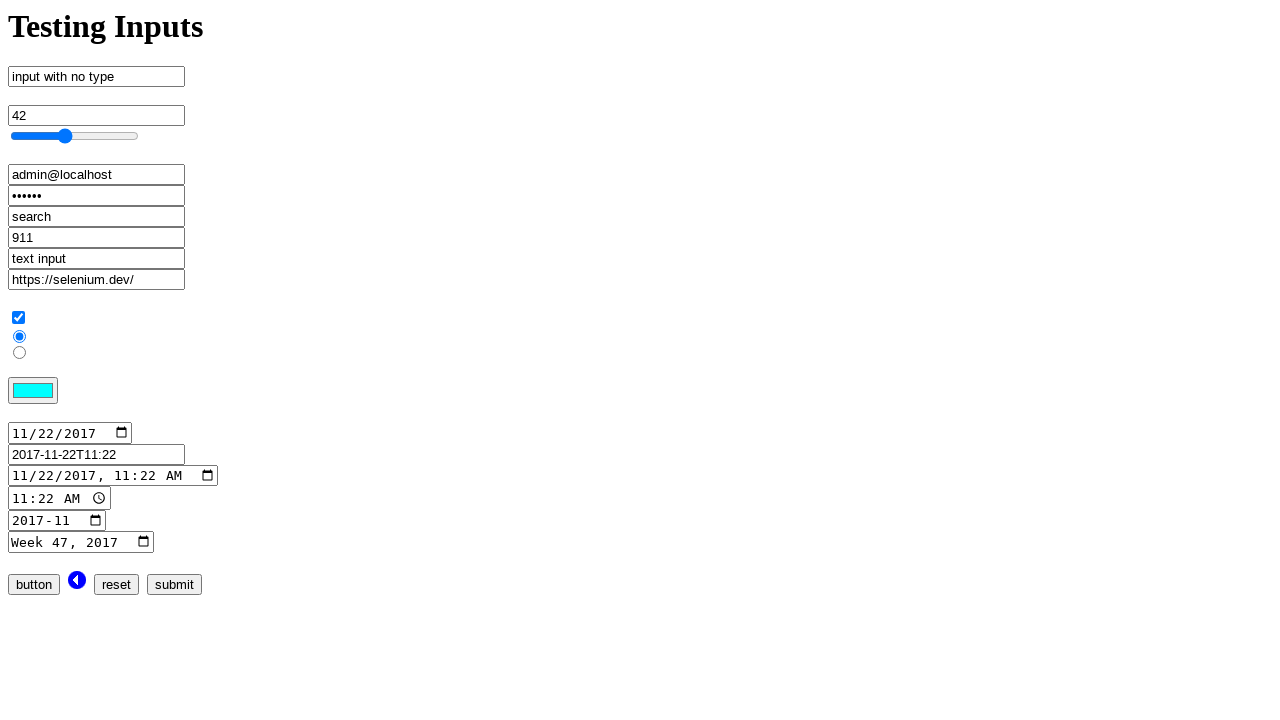

Verified checkbox input is checked
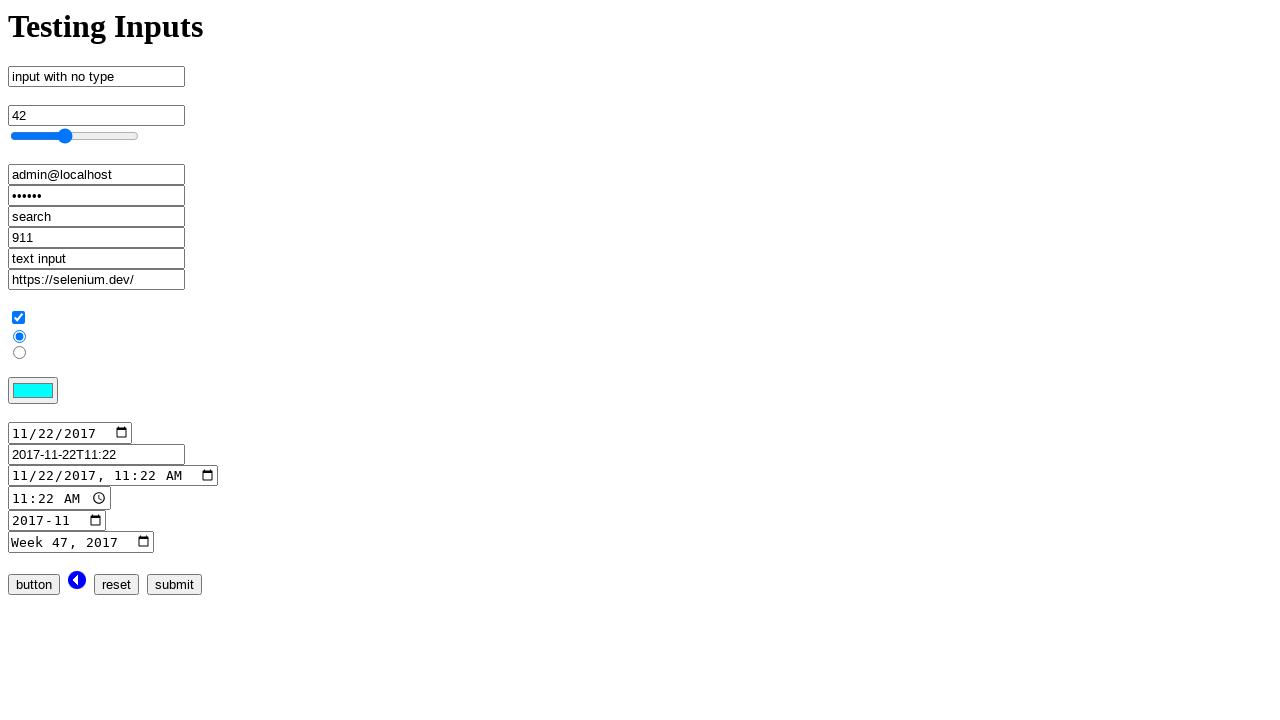

Retrieved tag name of email input using JavaScript evaluation
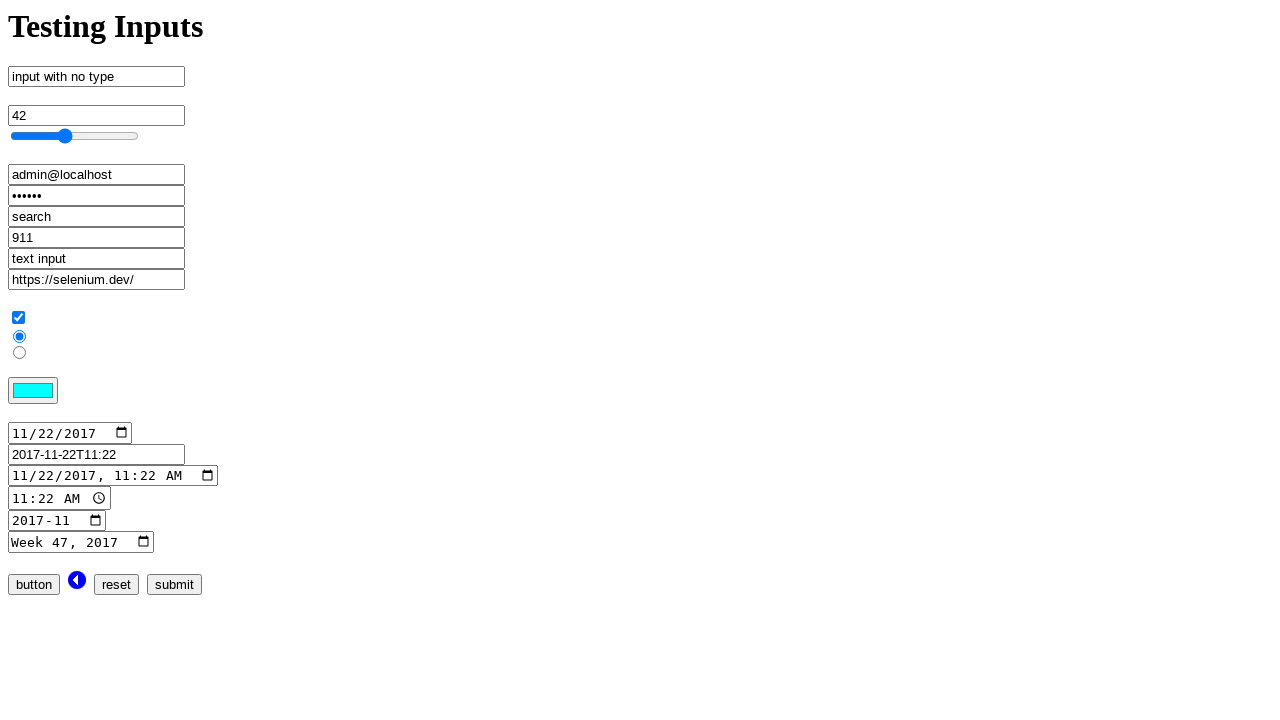

Verified email input tag name is 'input'
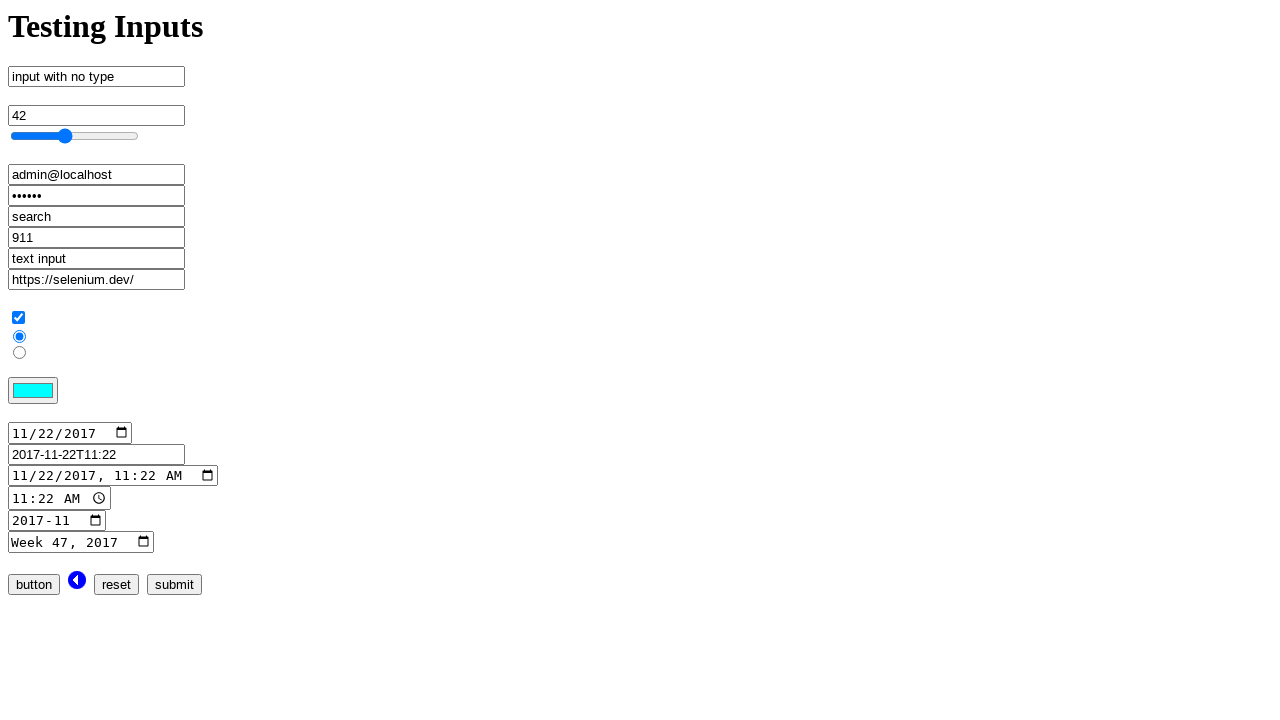

Located range input element
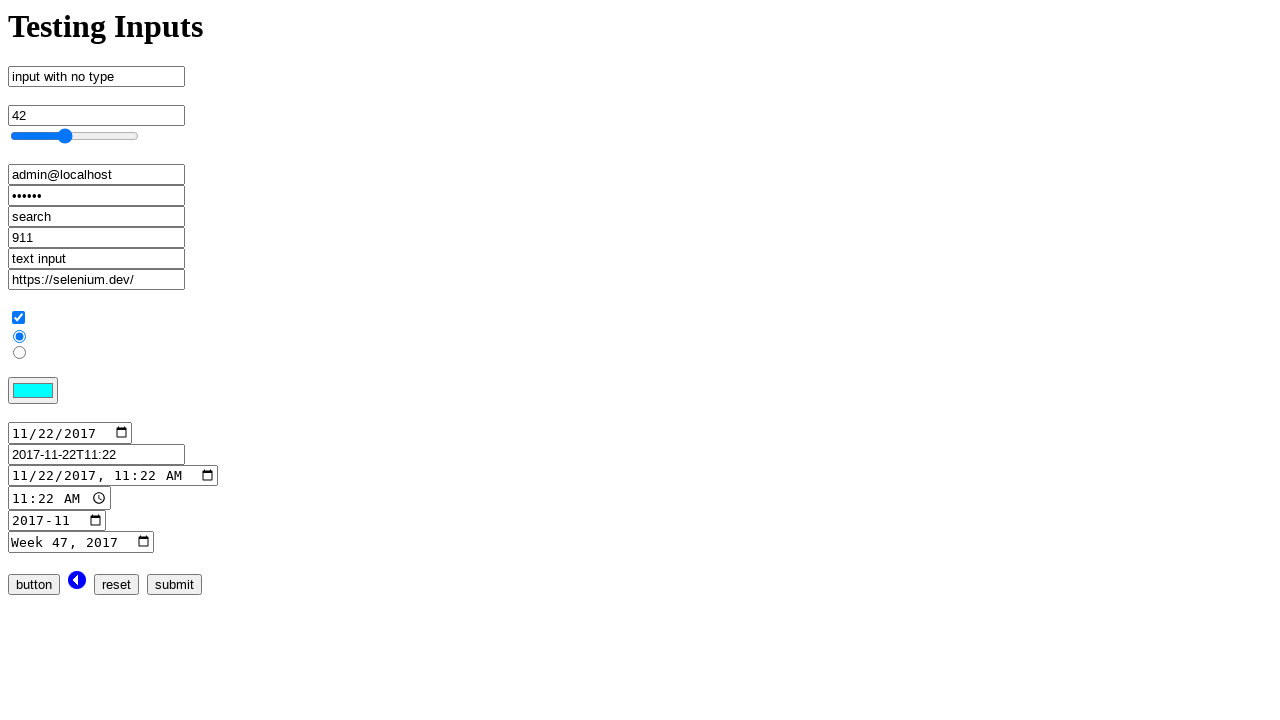

Retrieved bounding box of range input
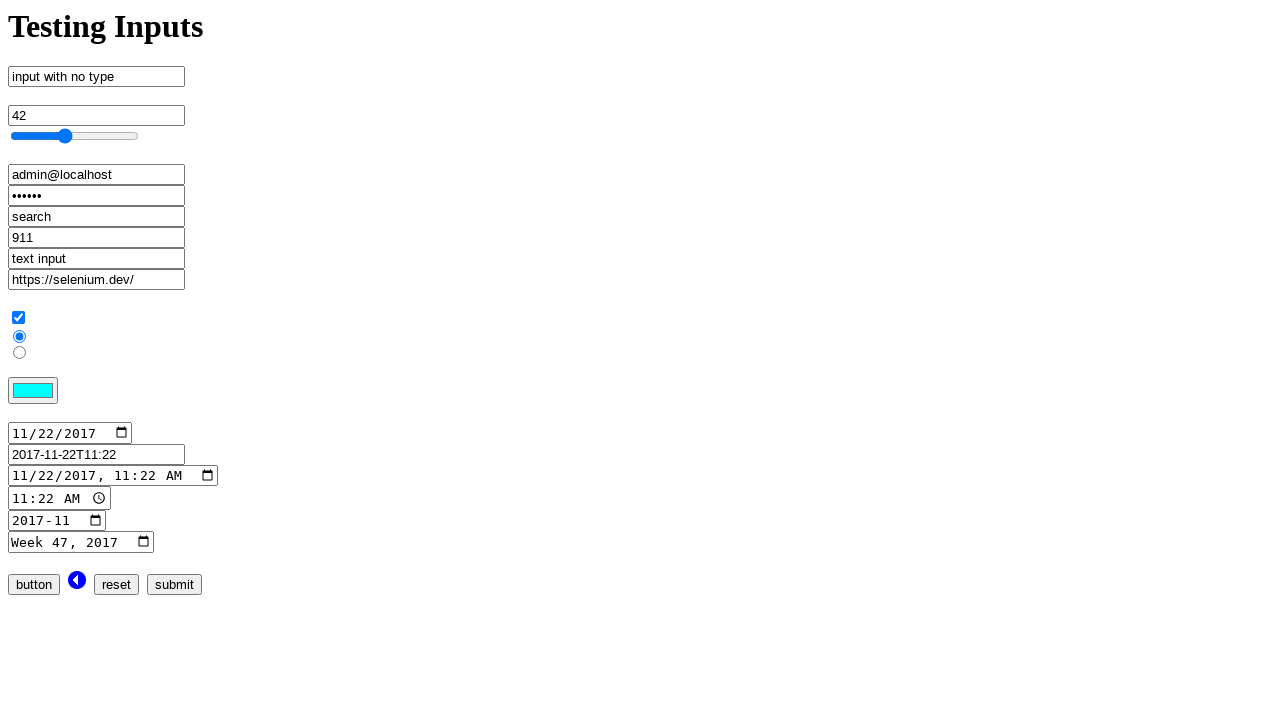

Verified bounding box is not None
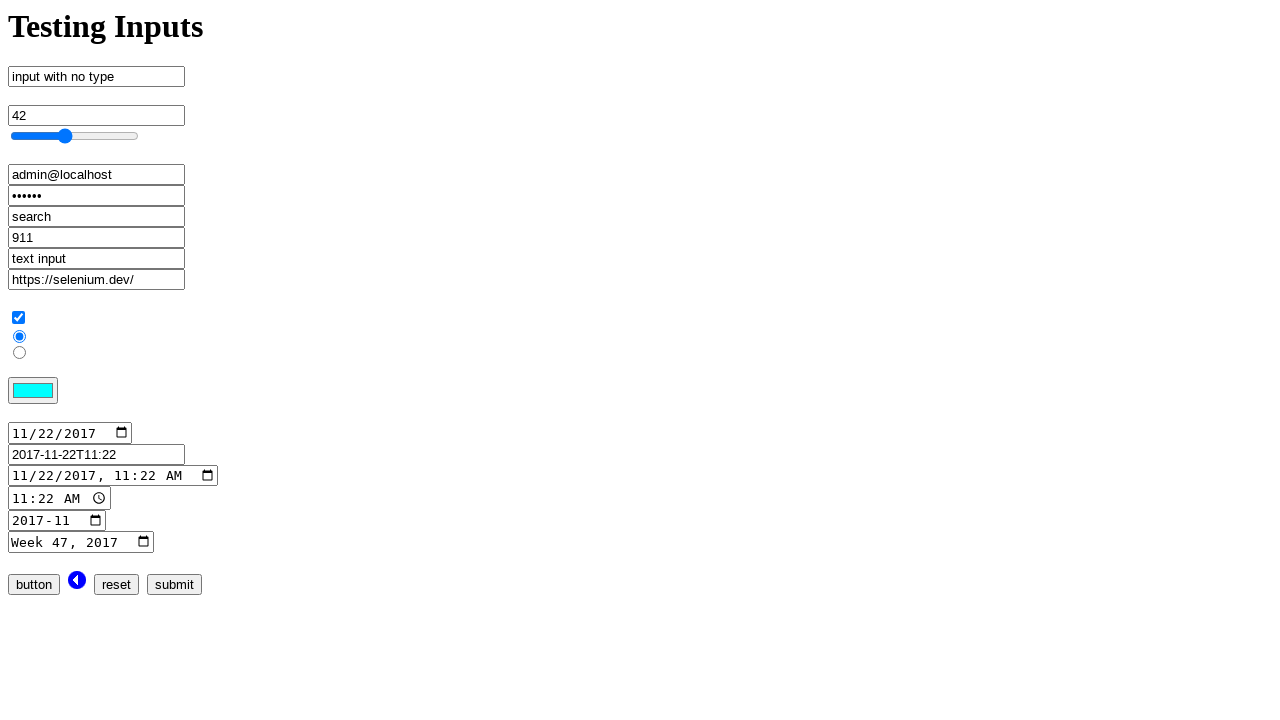

Verified bounding box x coordinate exists
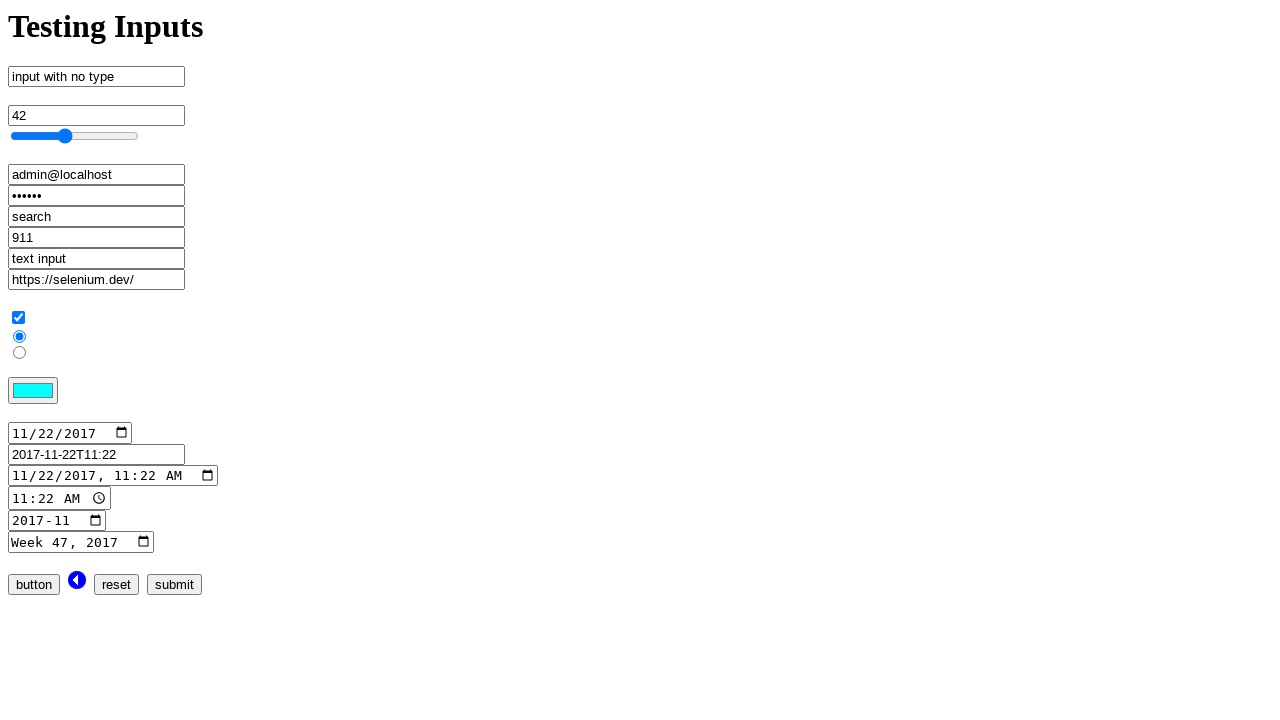

Verified bounding box height exists
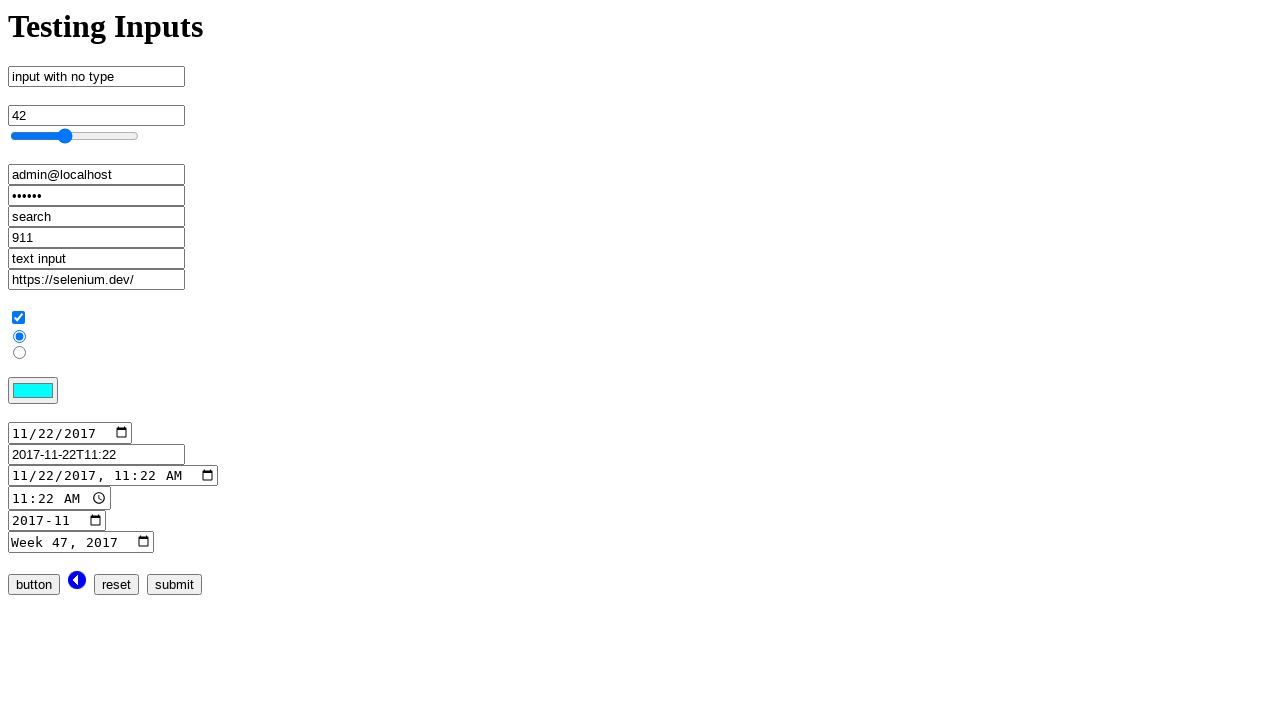

Located color input element
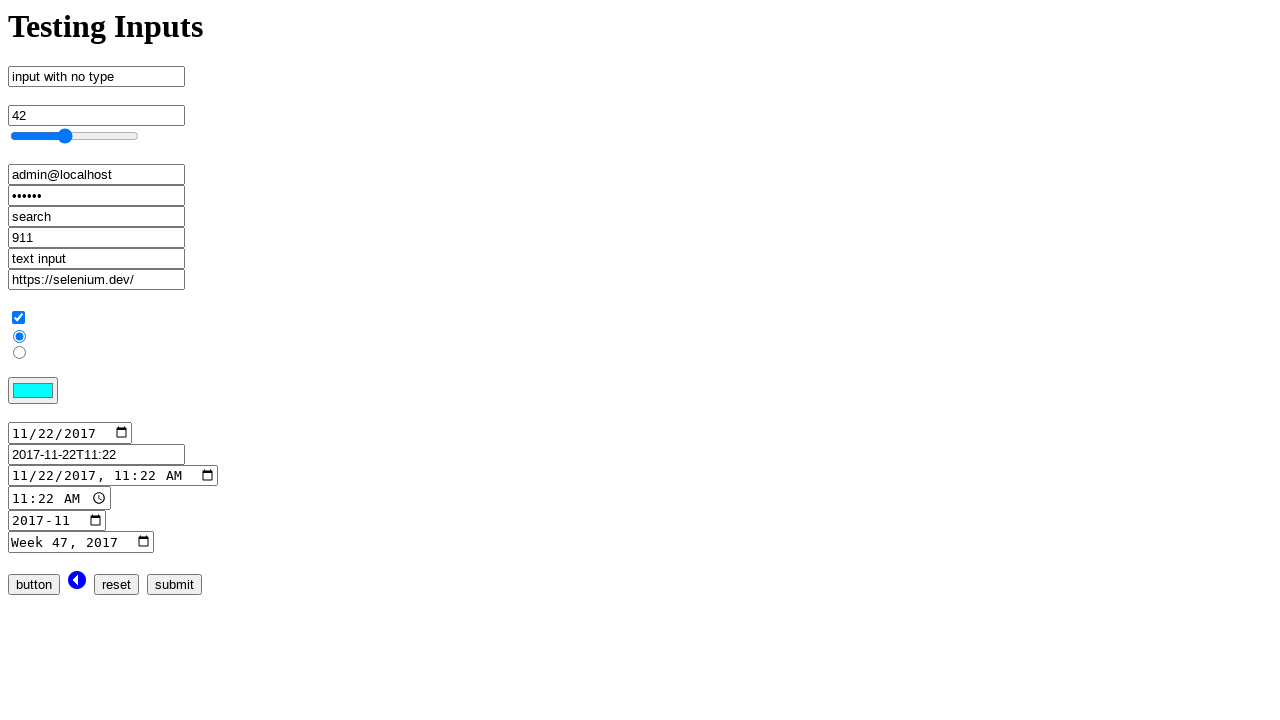

Retrieved computed font size of color input
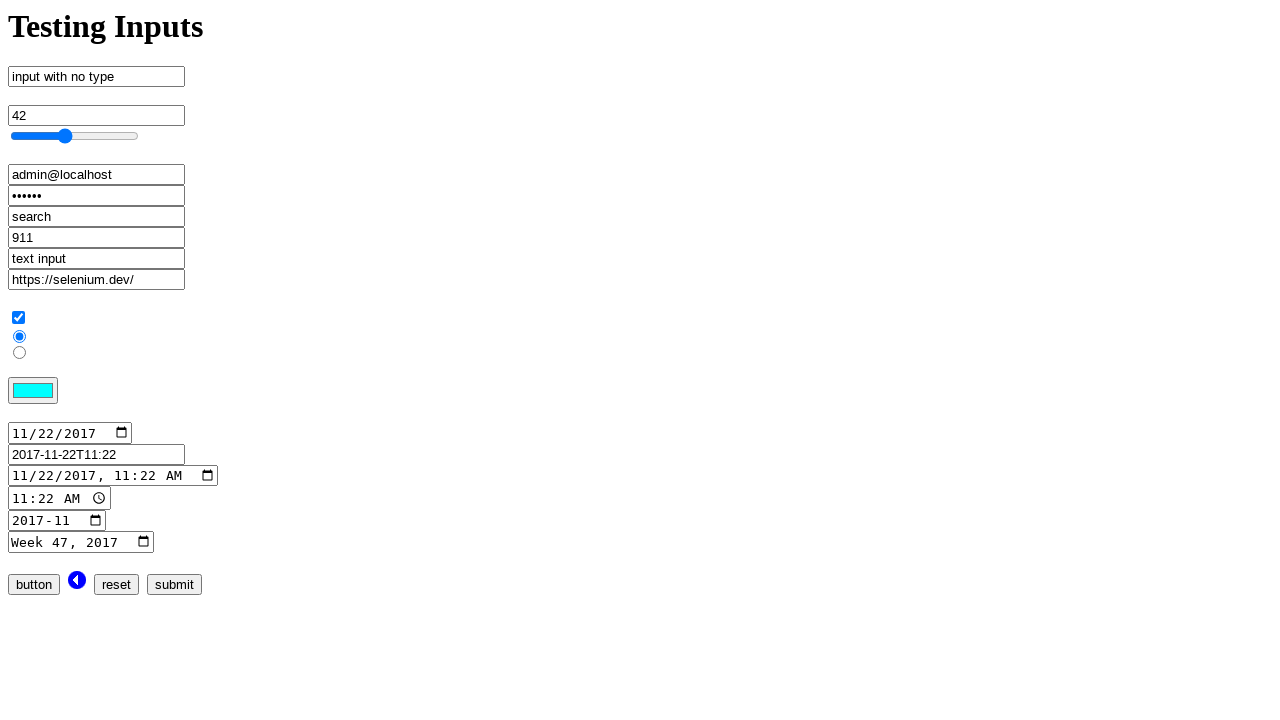

Verified color input font size is 13.3333px
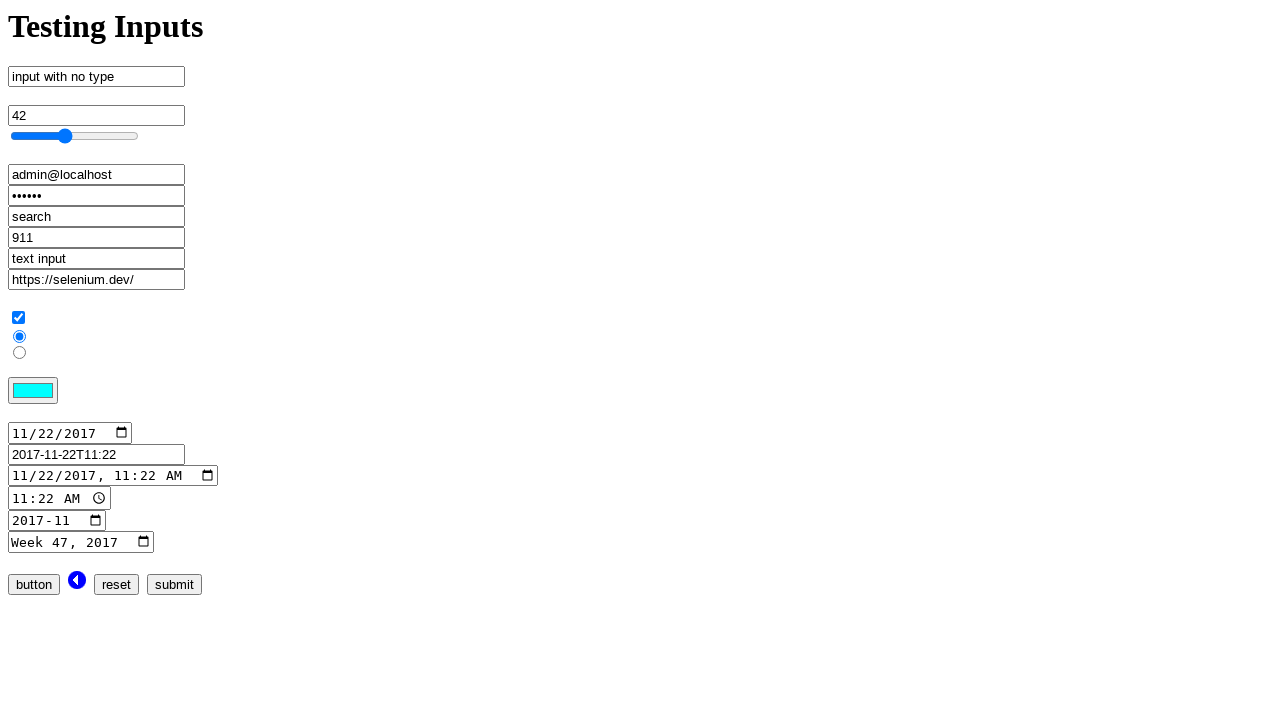

Retrieved text content of h1 heading
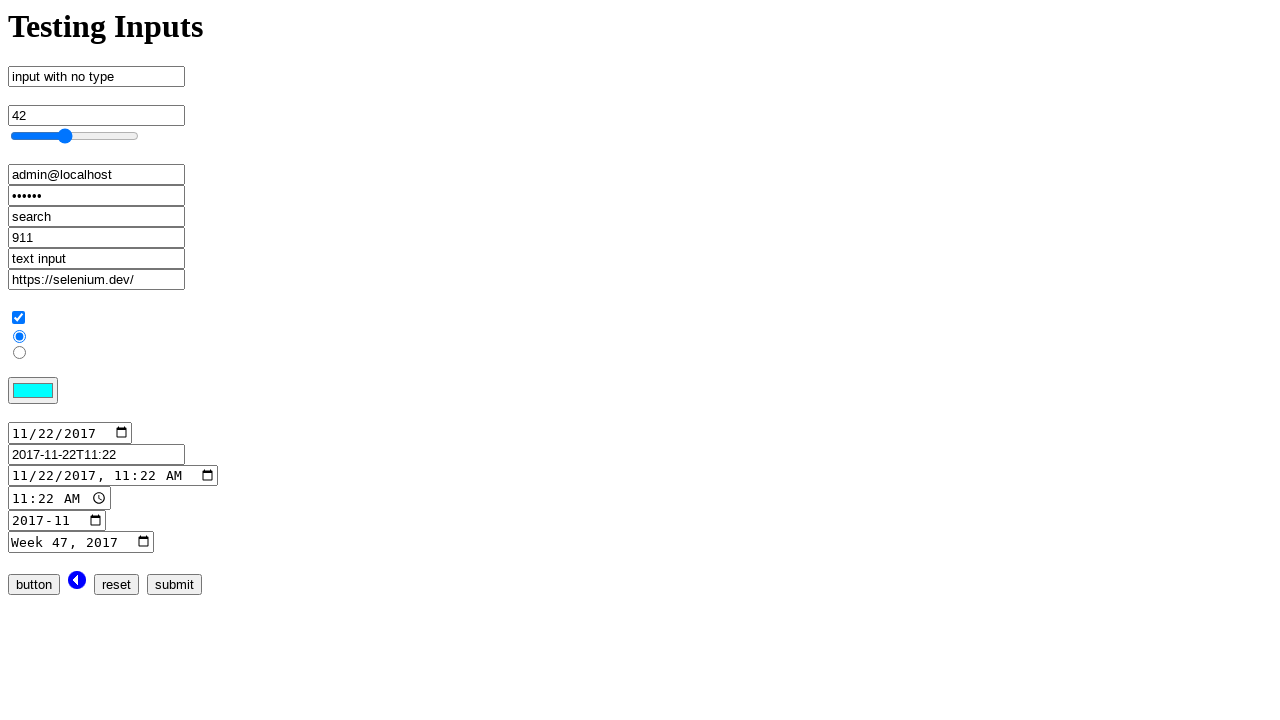

Verified h1 heading text is 'Testing Inputs'
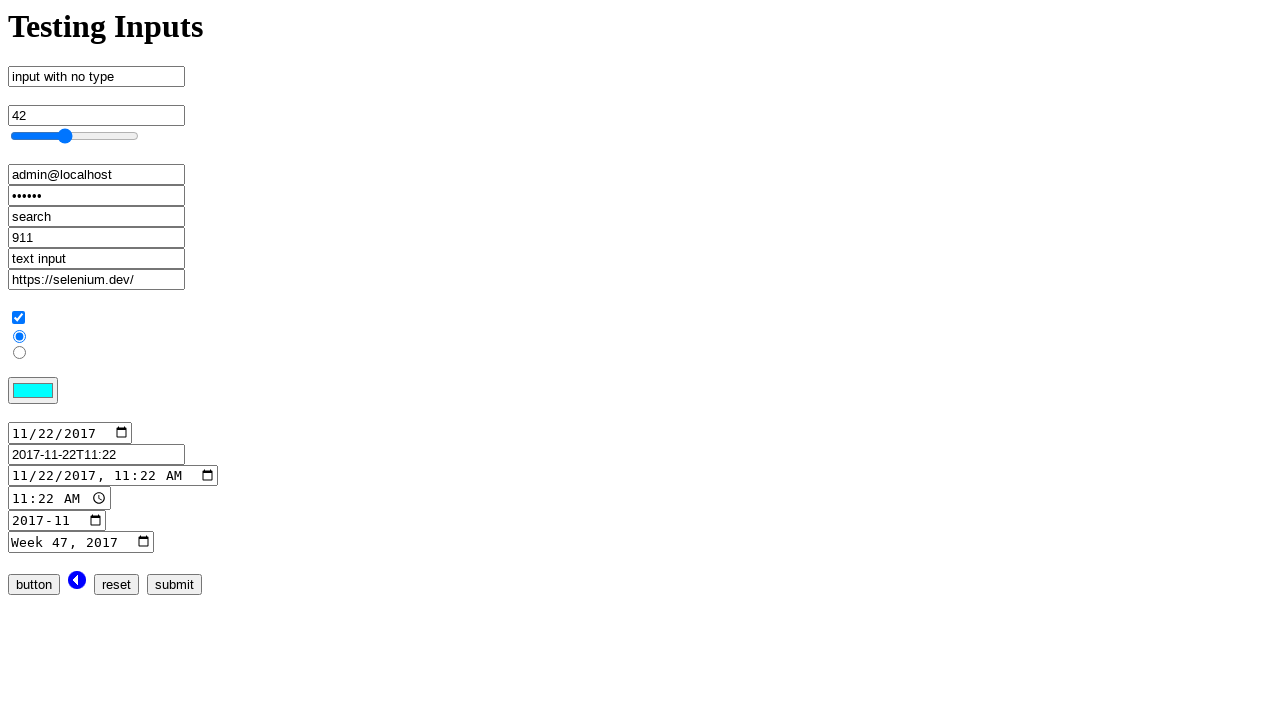

Retrieved value attribute of email input
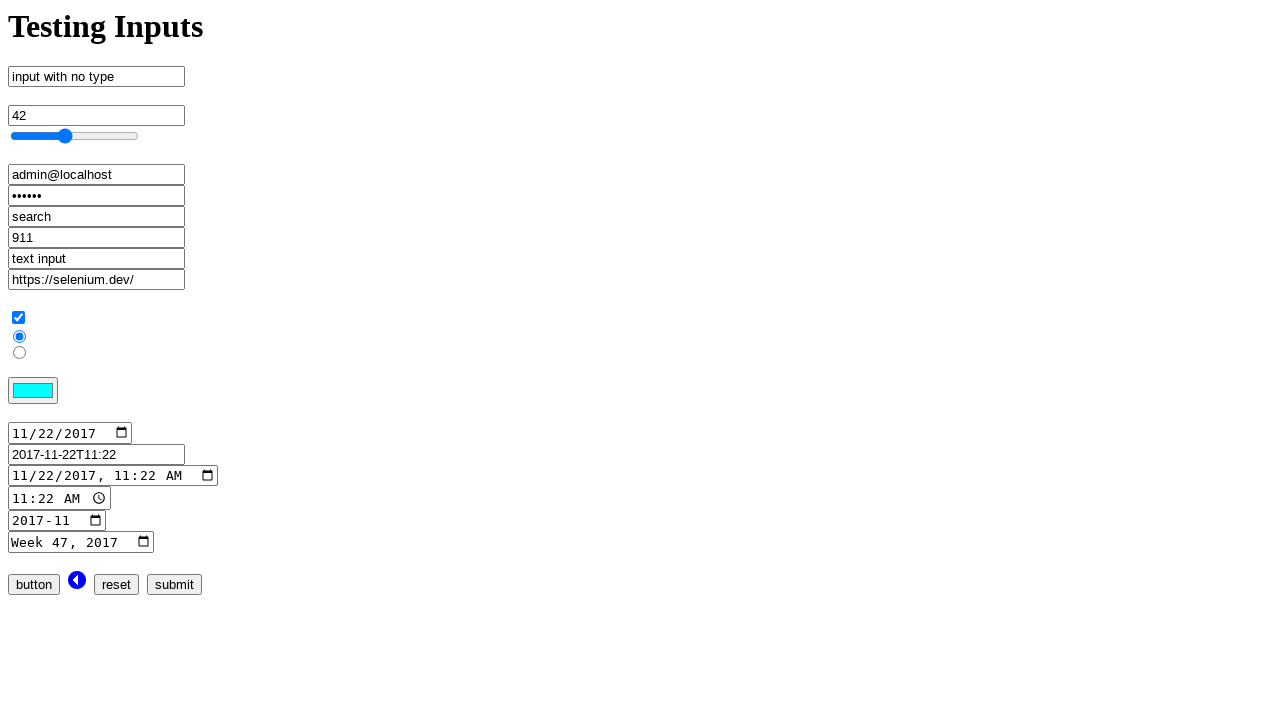

Verified email input value is 'admin@localhost'
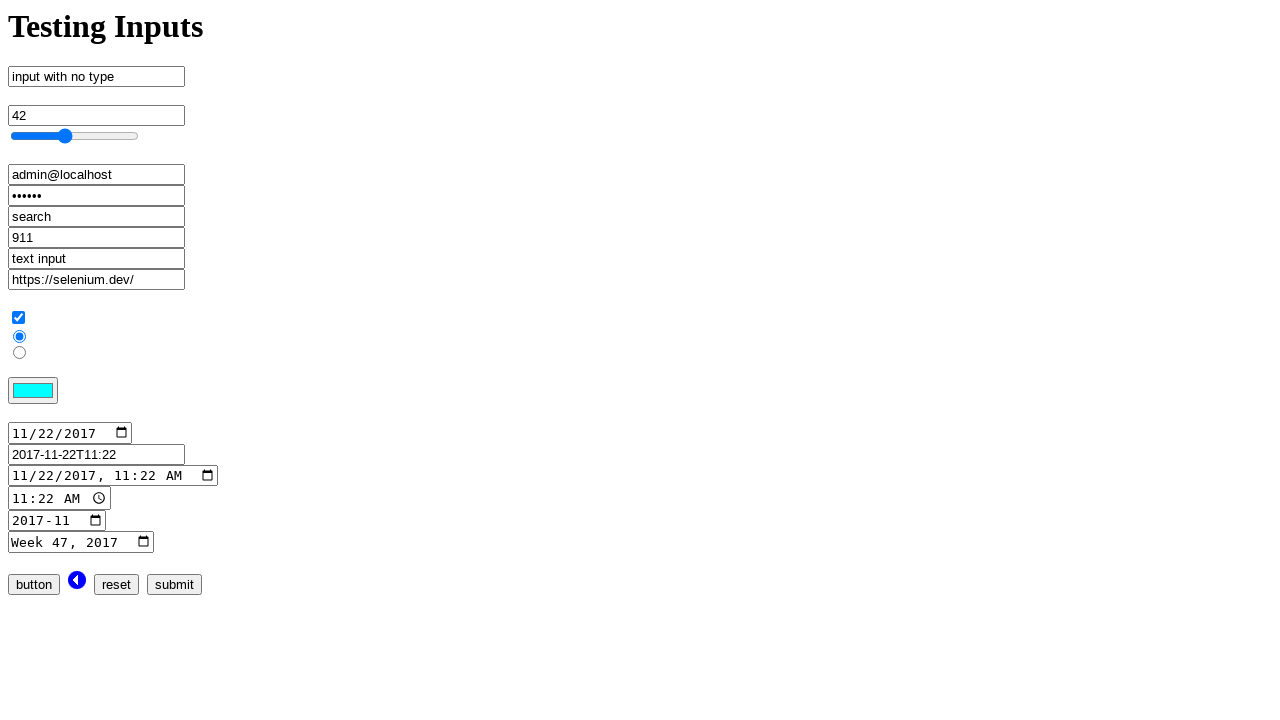

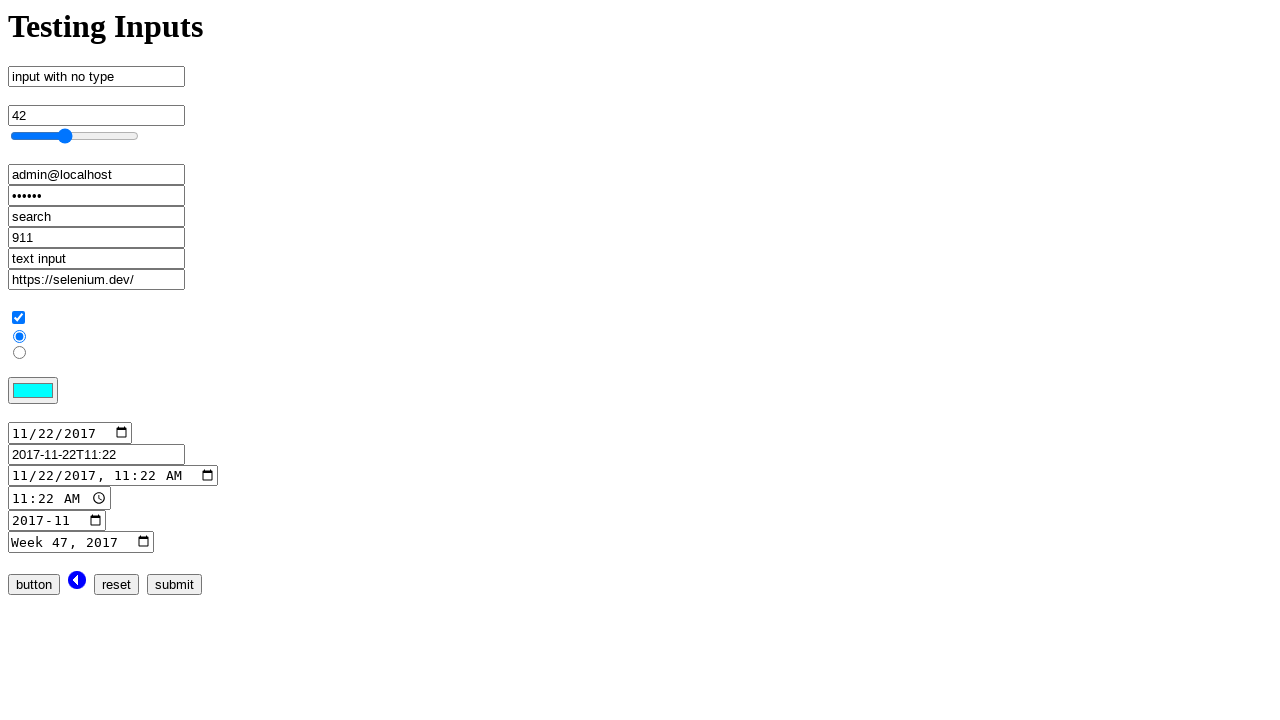